Tests calculator addition functionality by clicking 4 + 4 = and verifying the result is 8

Starting URL: http://narulakeshav.github.io/calculator/

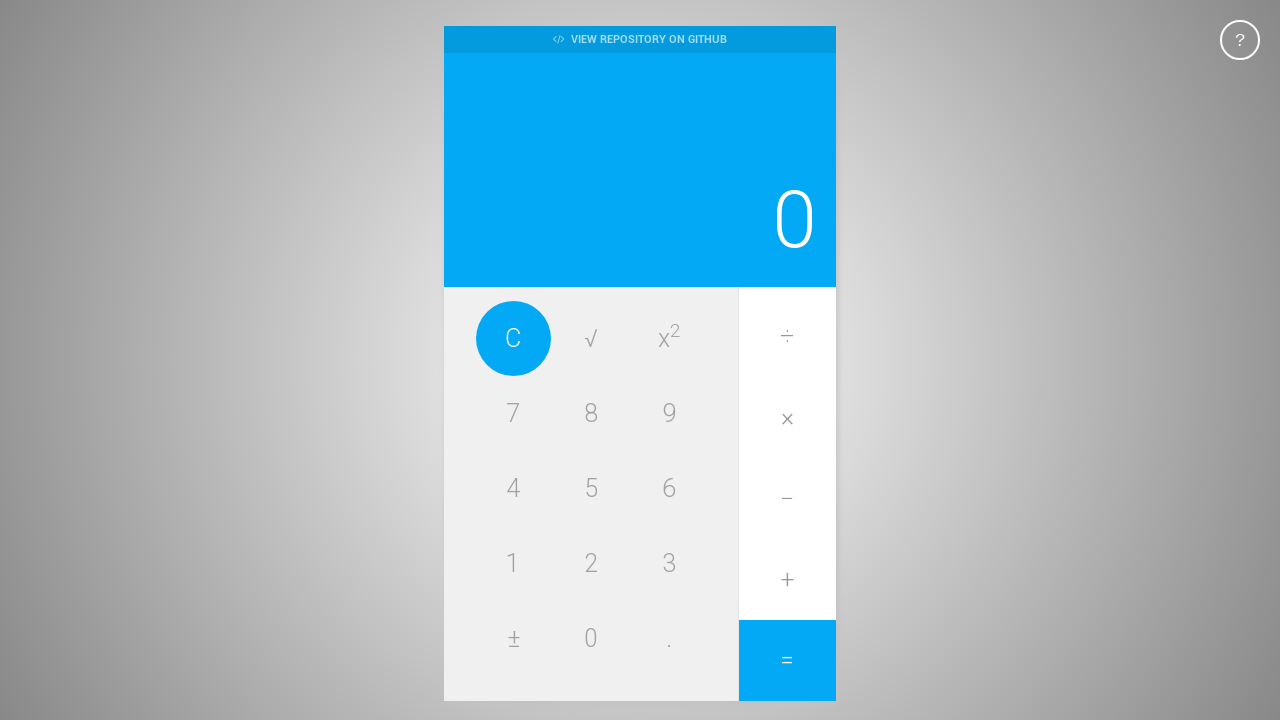

Clicked number 4 button at (513, 488) on #four
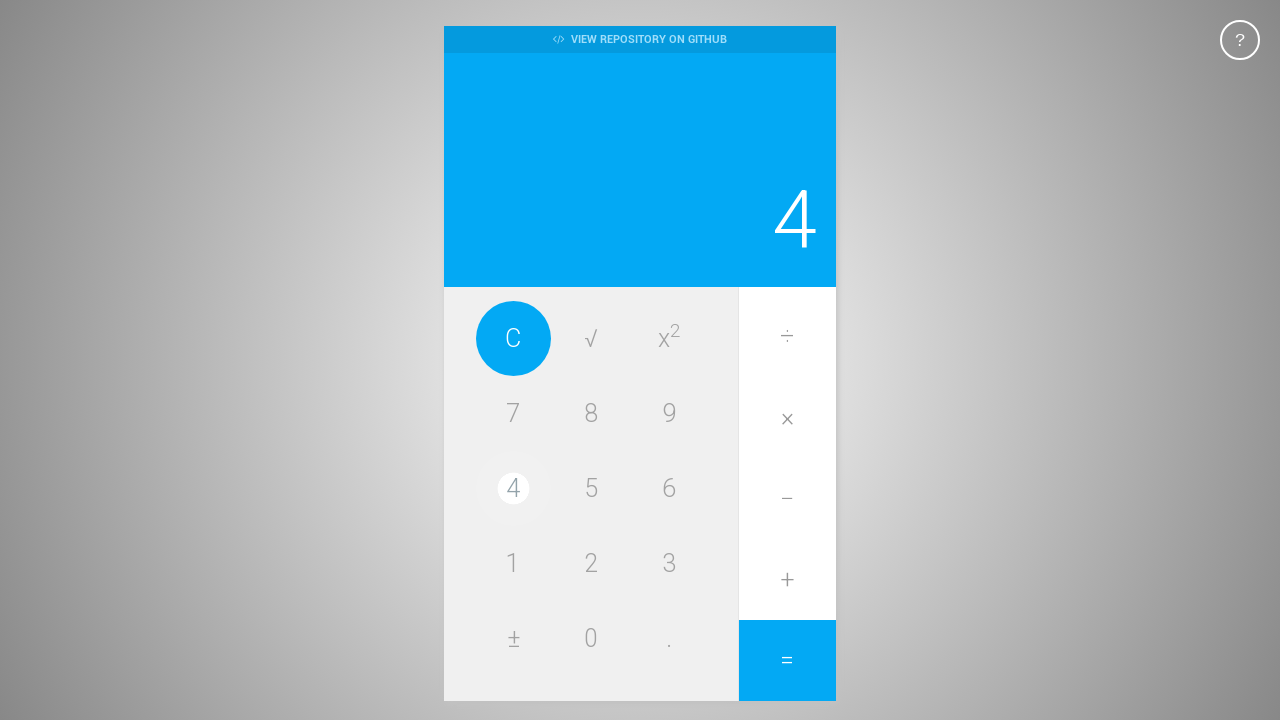

Clicked addition (+) operator at (787, 580) on #add
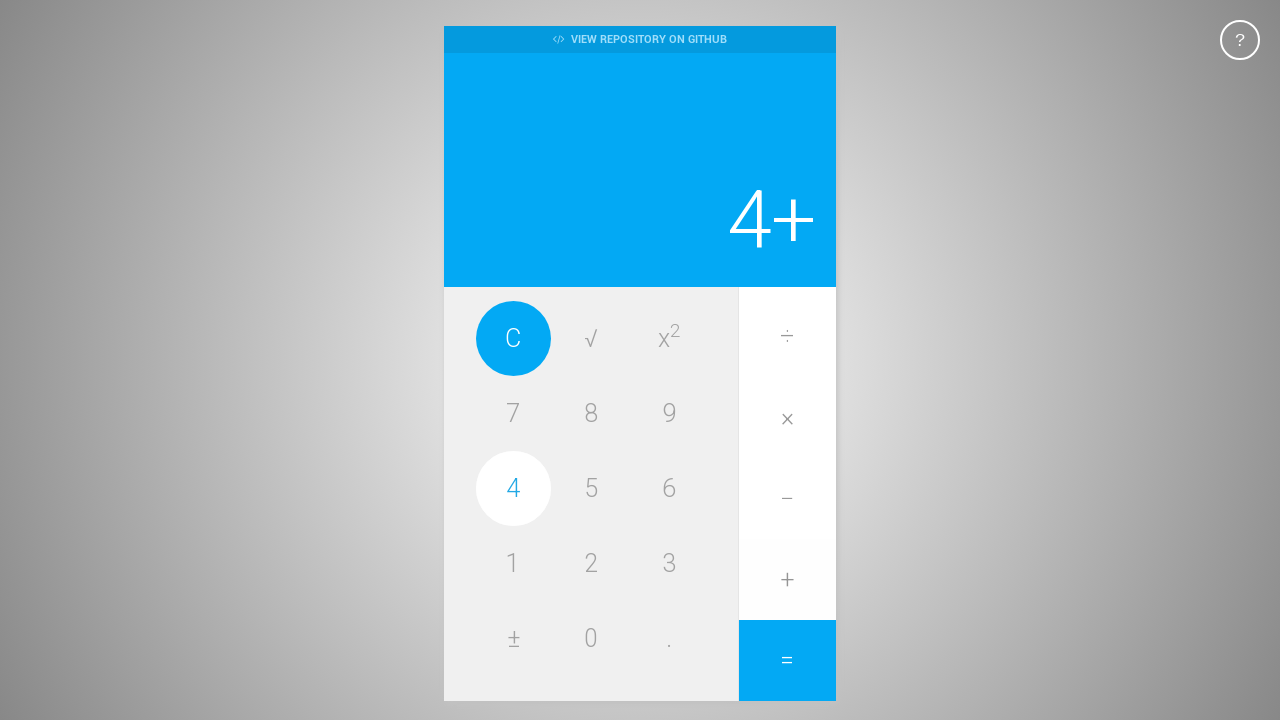

Clicked number 4 button again at (513, 488) on #four
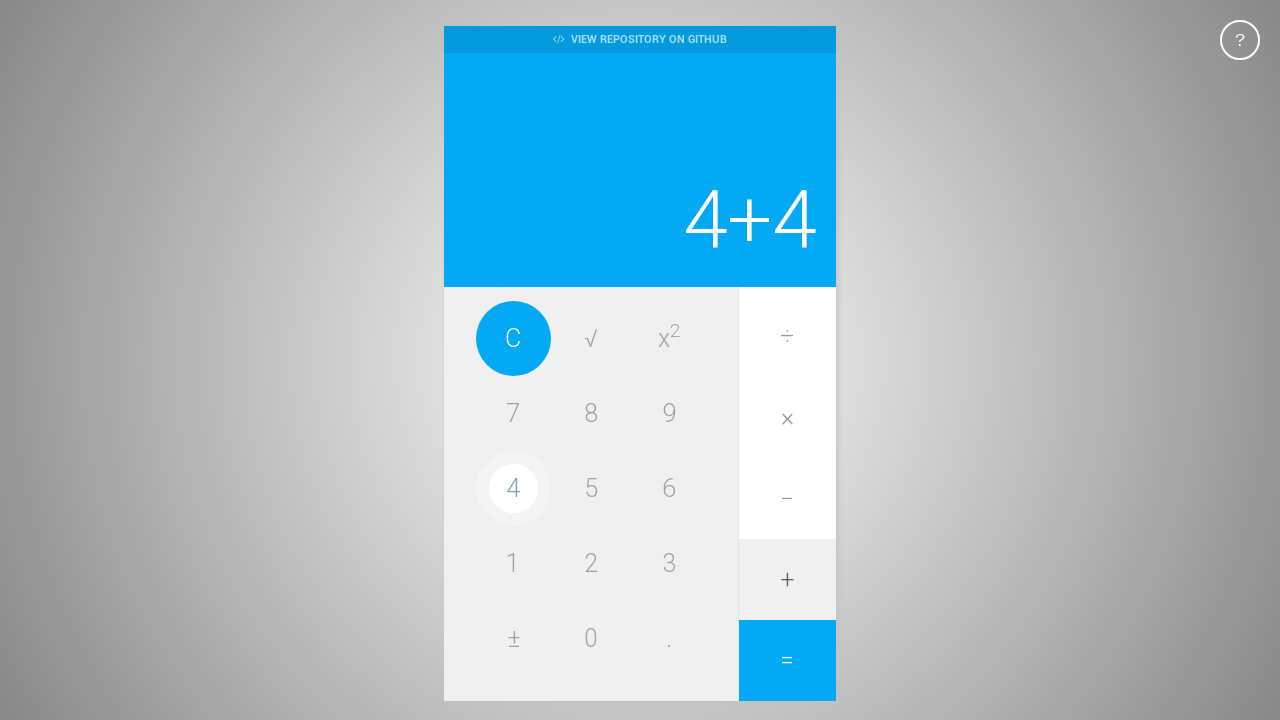

Clicked equals button to compute result at (787, 660) on #equals
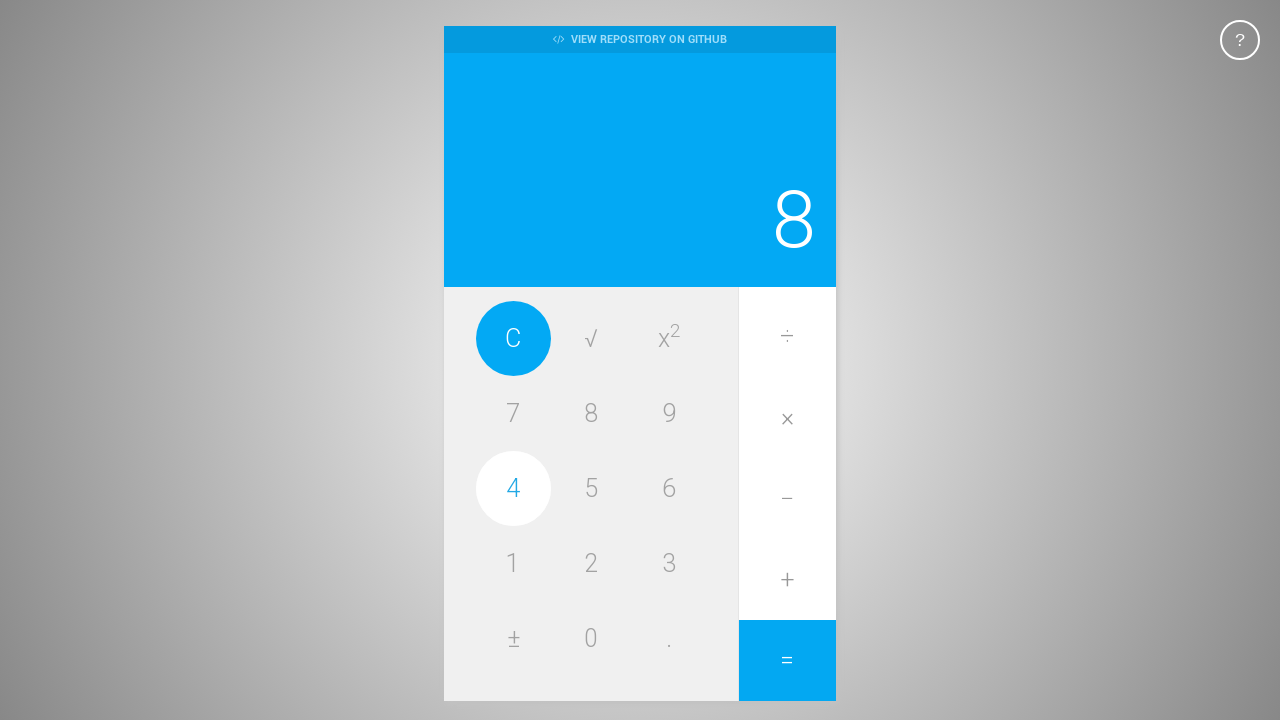

Verified calculator display shows 8
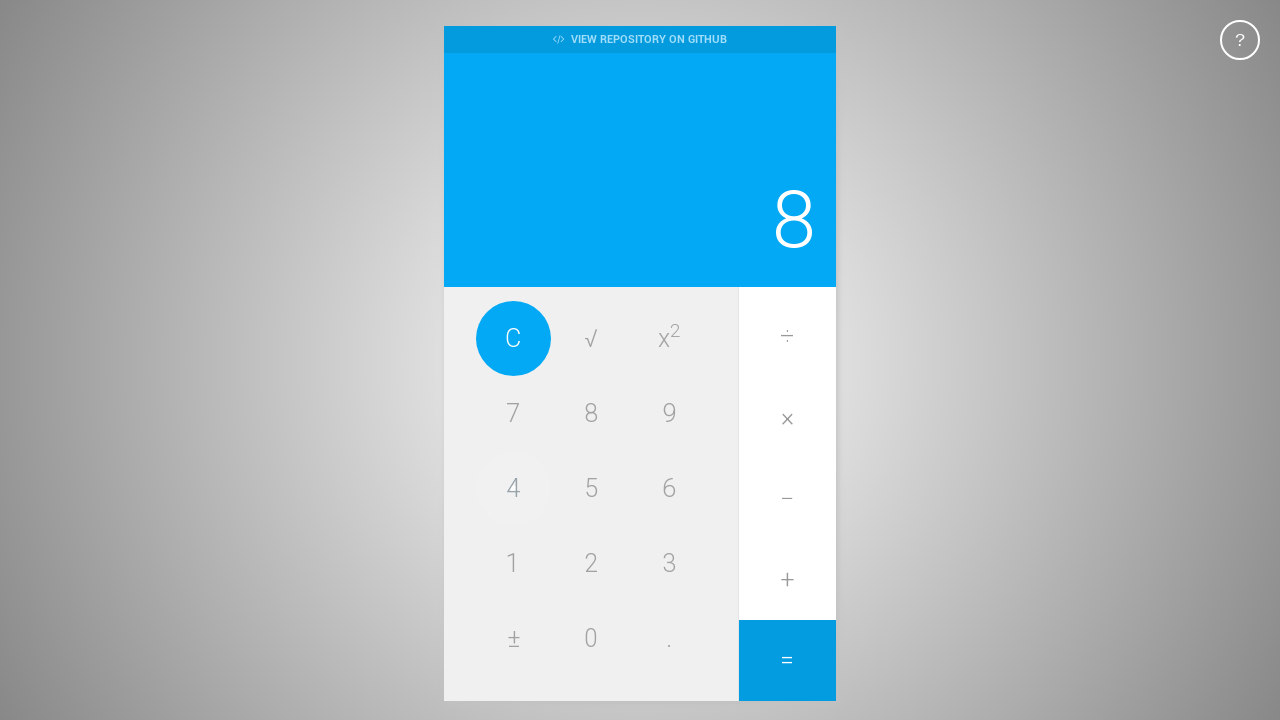

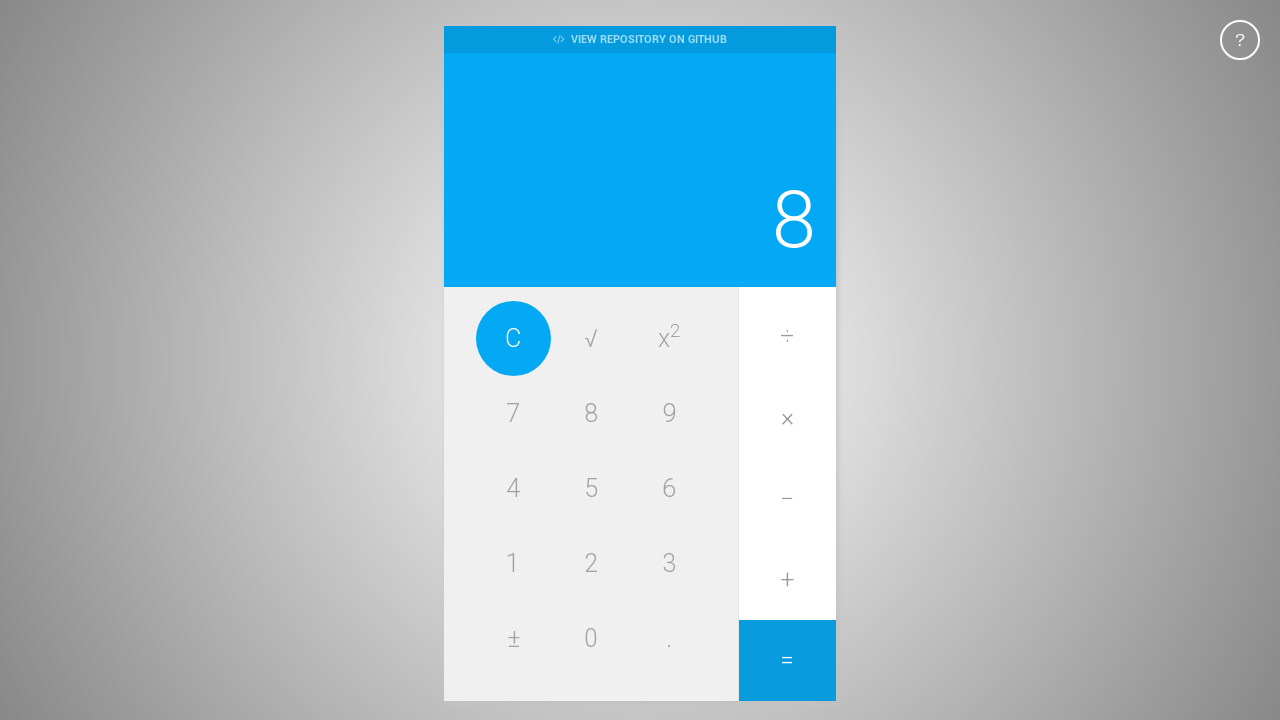